Tests an interactive math exercise page by reading a value, calculating the result using a logarithmic/trigonometric formula, filling in the answer, checking required checkboxes, and submitting the form.

Starting URL: https://suninjuly.github.io/math.html

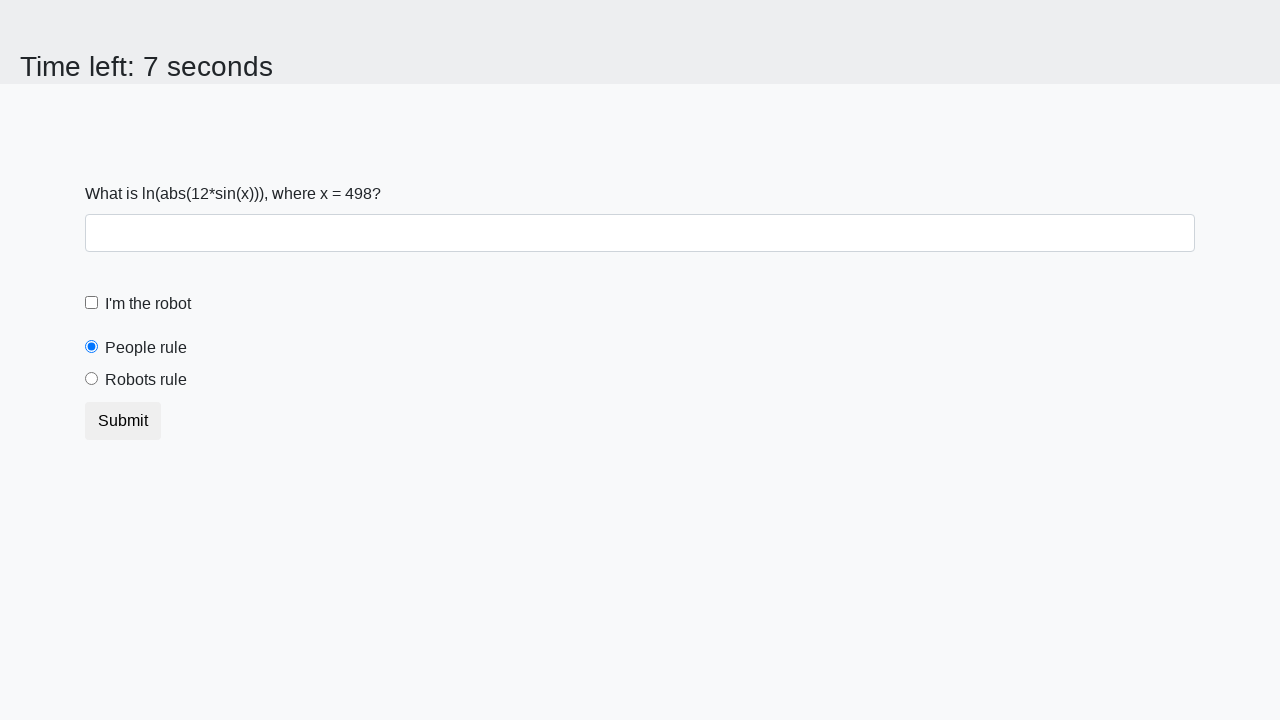

Located the input value element
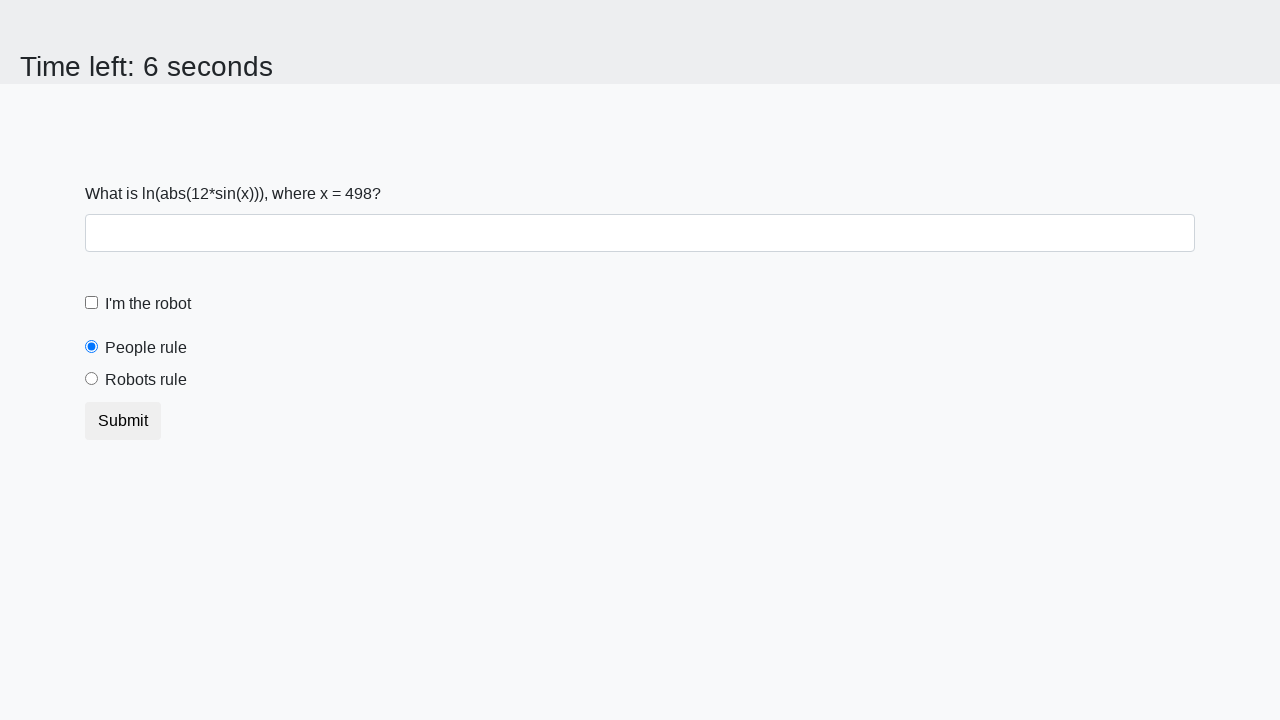

Read x value from page: 498
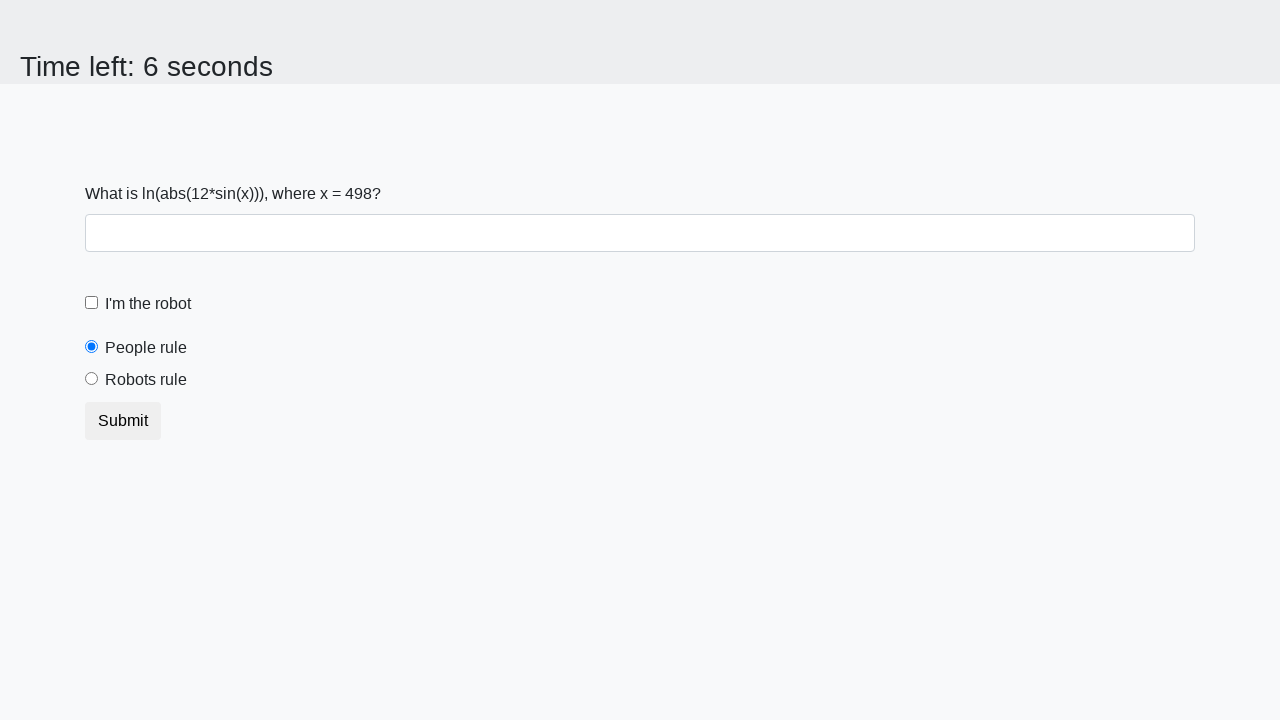

Calculated result using logarithmic/trigonometric formula: 2.483248903529524
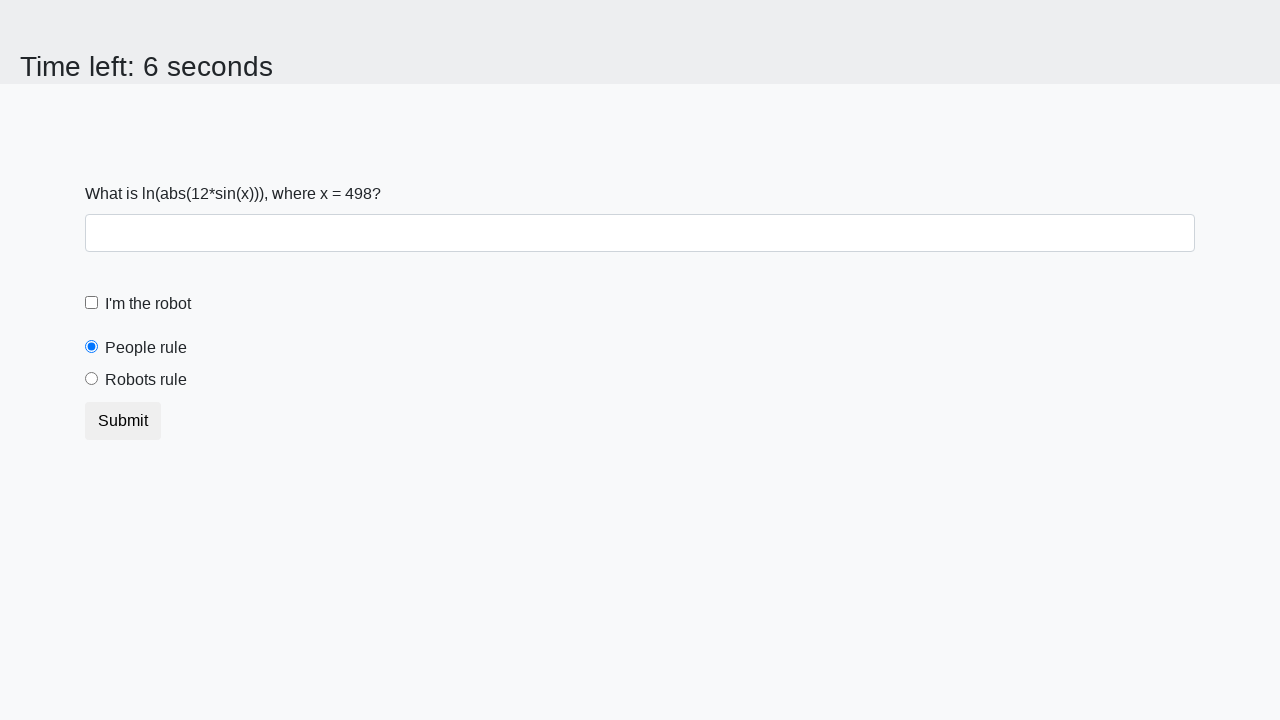

Filled answer field with calculated value: 2.483248903529524 on #answer
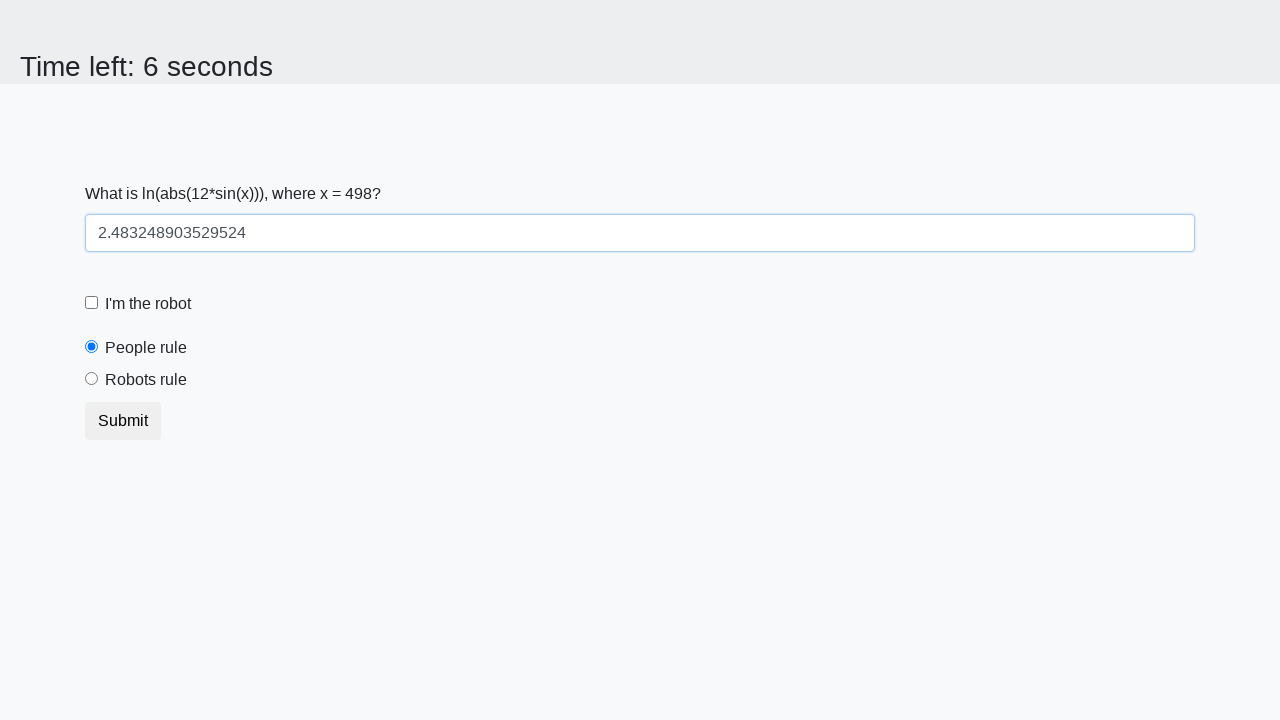

Checked the robot checkbox at (92, 303) on #robotCheckbox
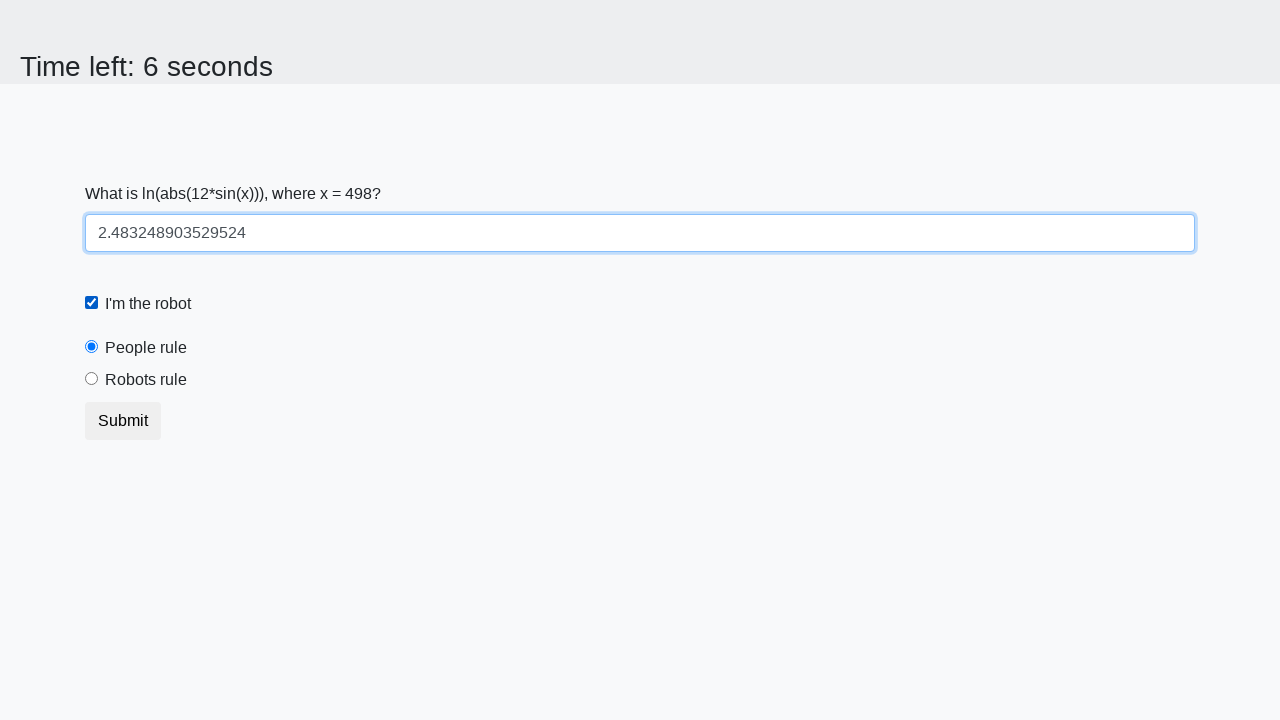

Clicked the robots rule checkbox at (92, 379) on #robotsRule
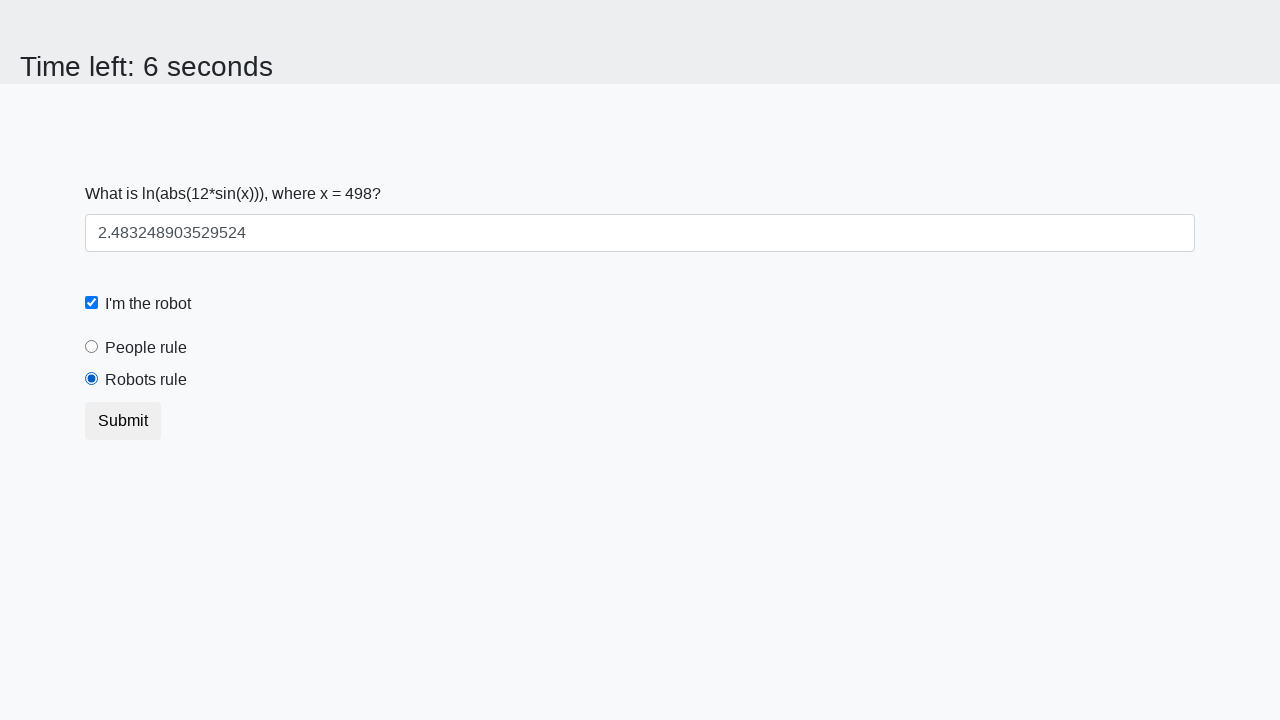

Submitted the form by clicking submit button at (123, 421) on button
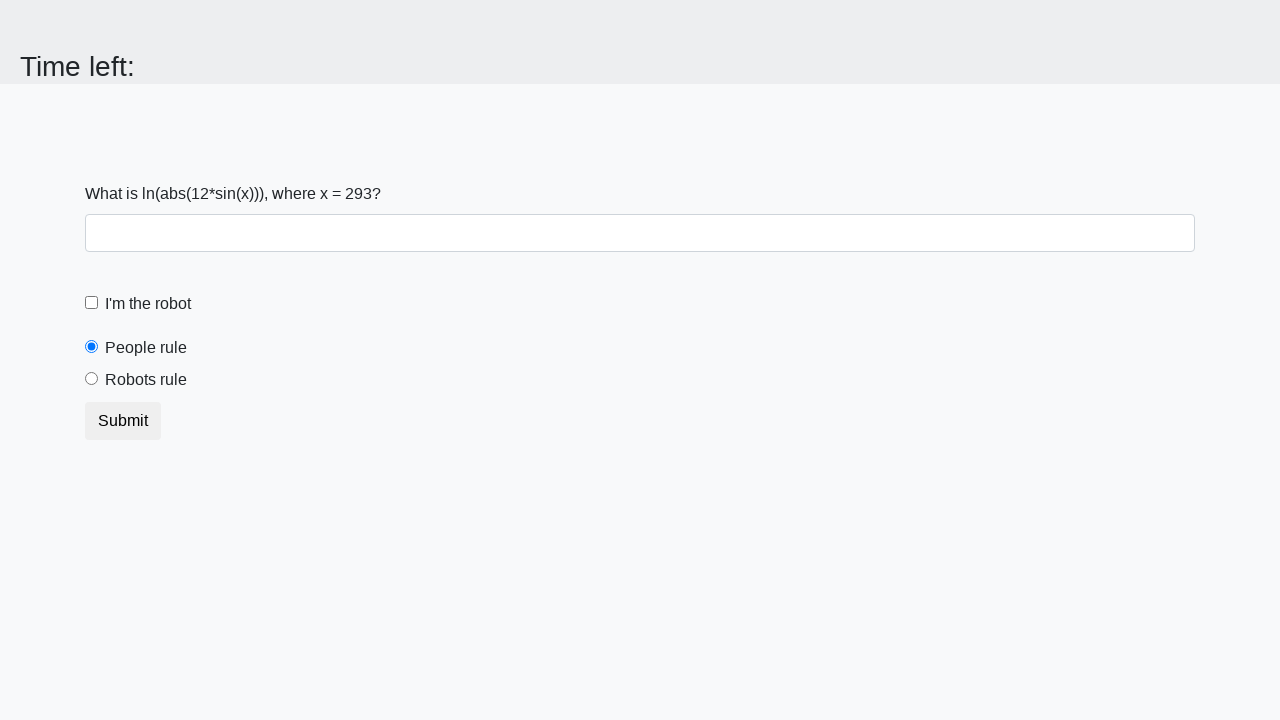

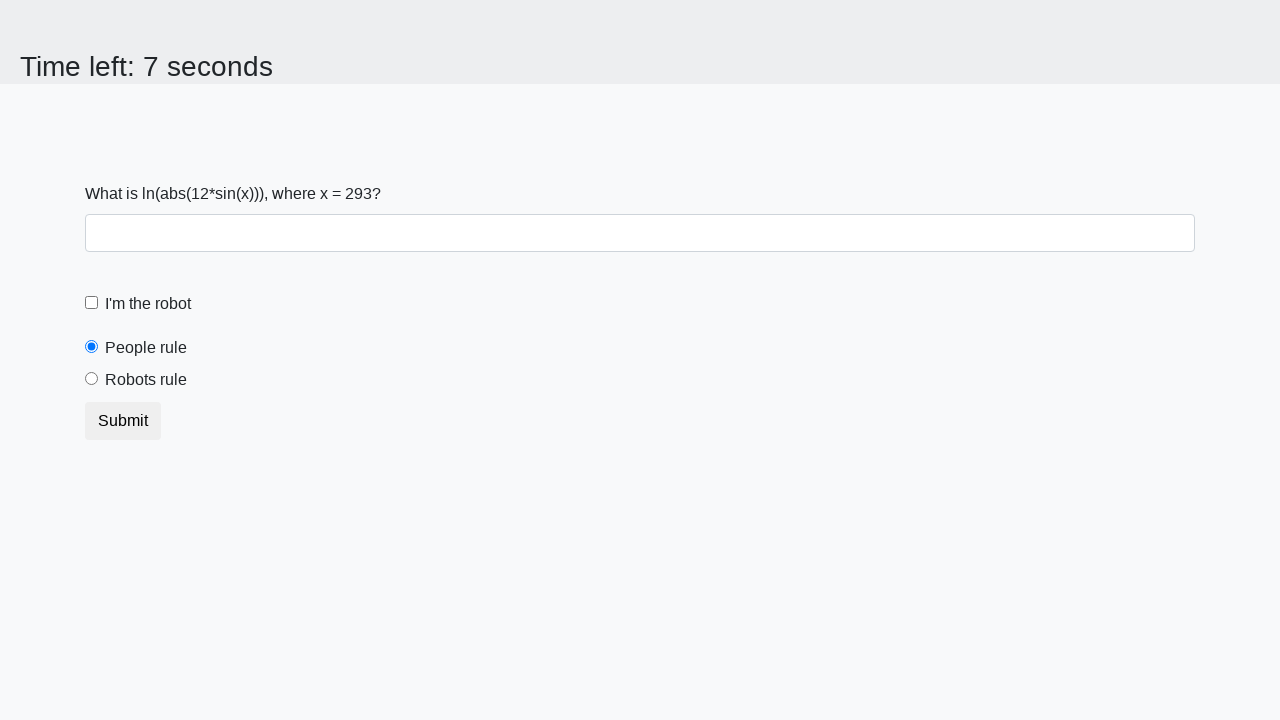